Tests the bank manager functionality on a demo banking site by logging in as manager, adding a new customer with details (first name, last name, post code), handling the confirmation alert, and then opening an account for the customer by selecting currency.

Starting URL: https://www.globalsqa.com/angularJs-protractor/BankingProject/#/login

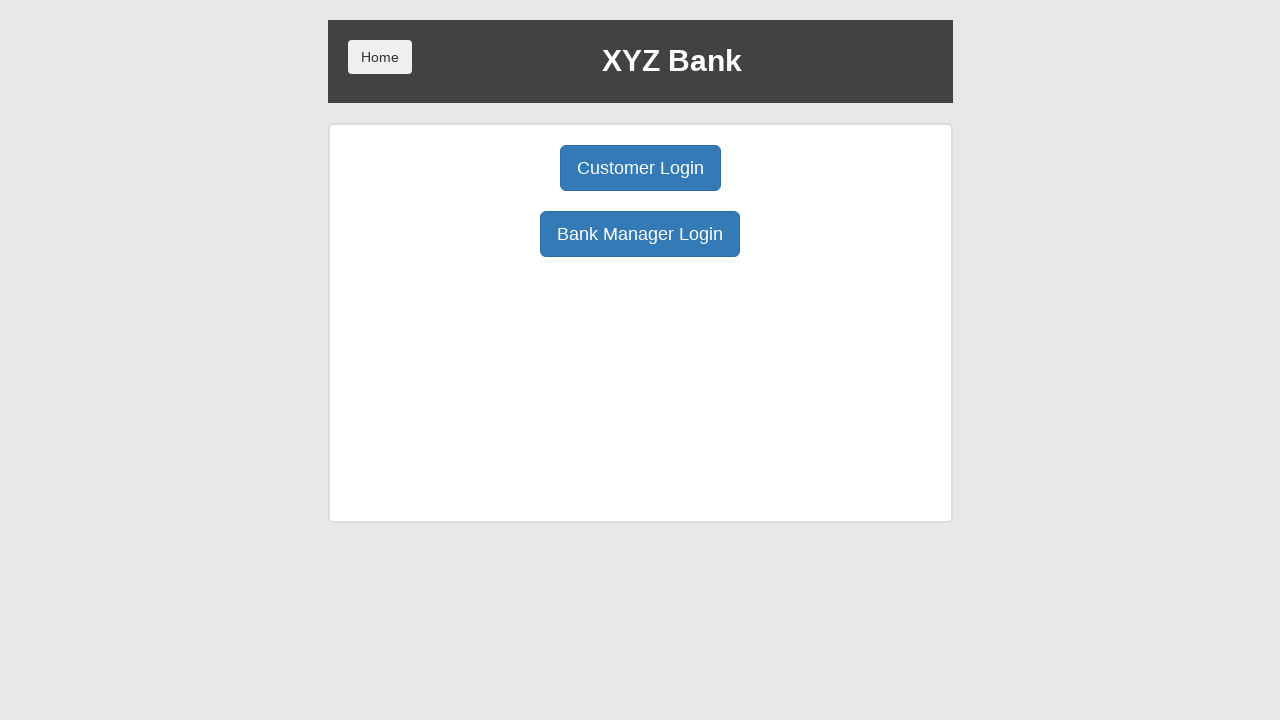

Clicked Bank Manager Login button at (640, 234) on xpath=//button[@ng-click='manager()']
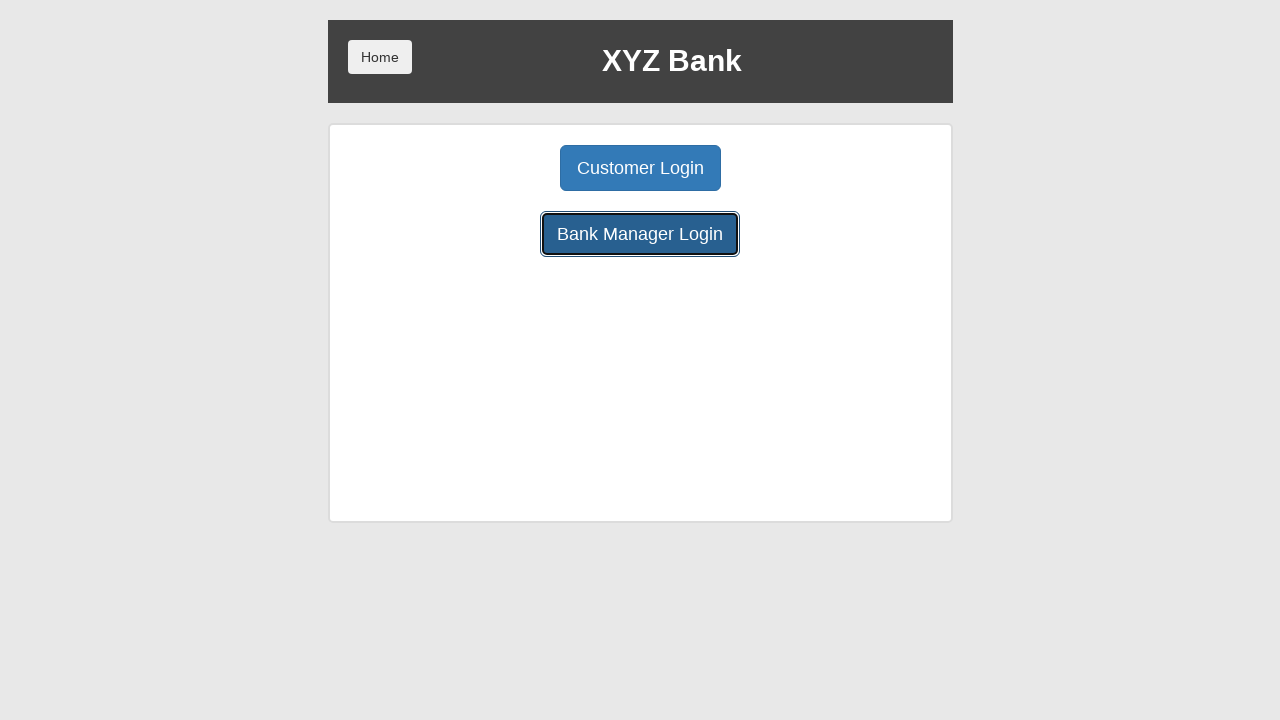

Clicked Add Customer button at (502, 168) on xpath=//button[@ng-click='addCust()']
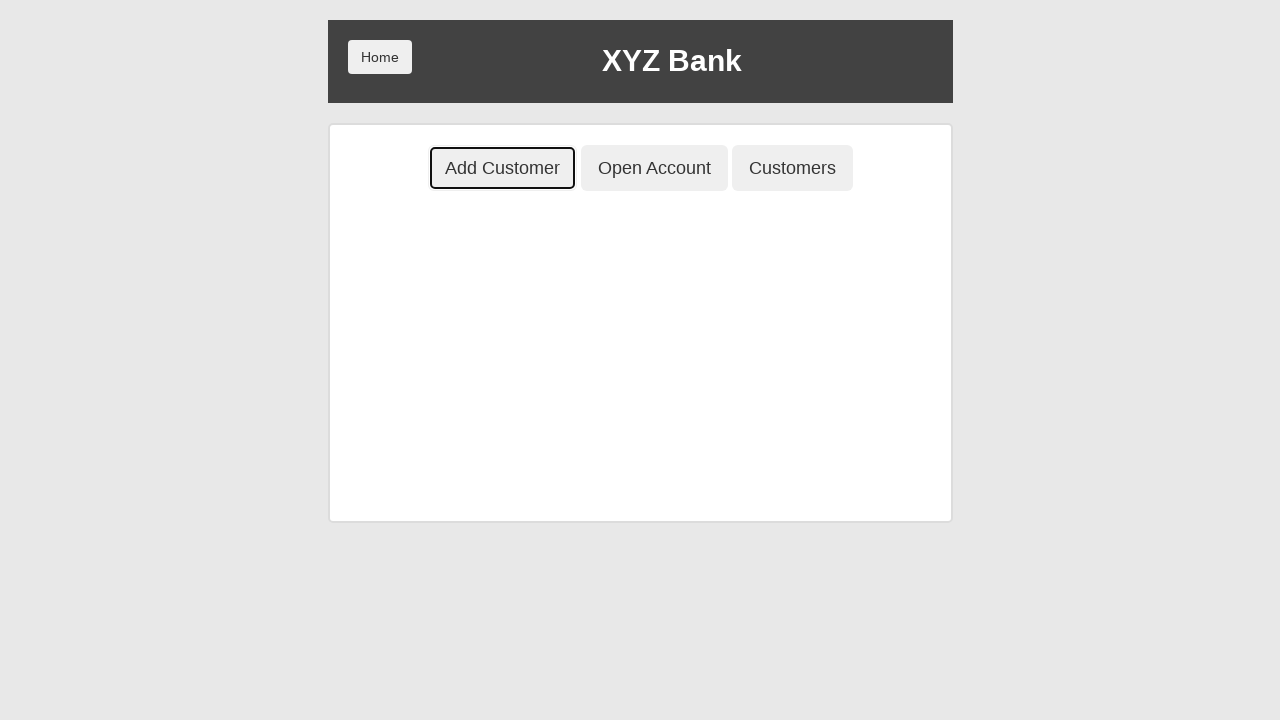

Filled first name field with 'admin1772486898359' on //input[@ng-model='fName']
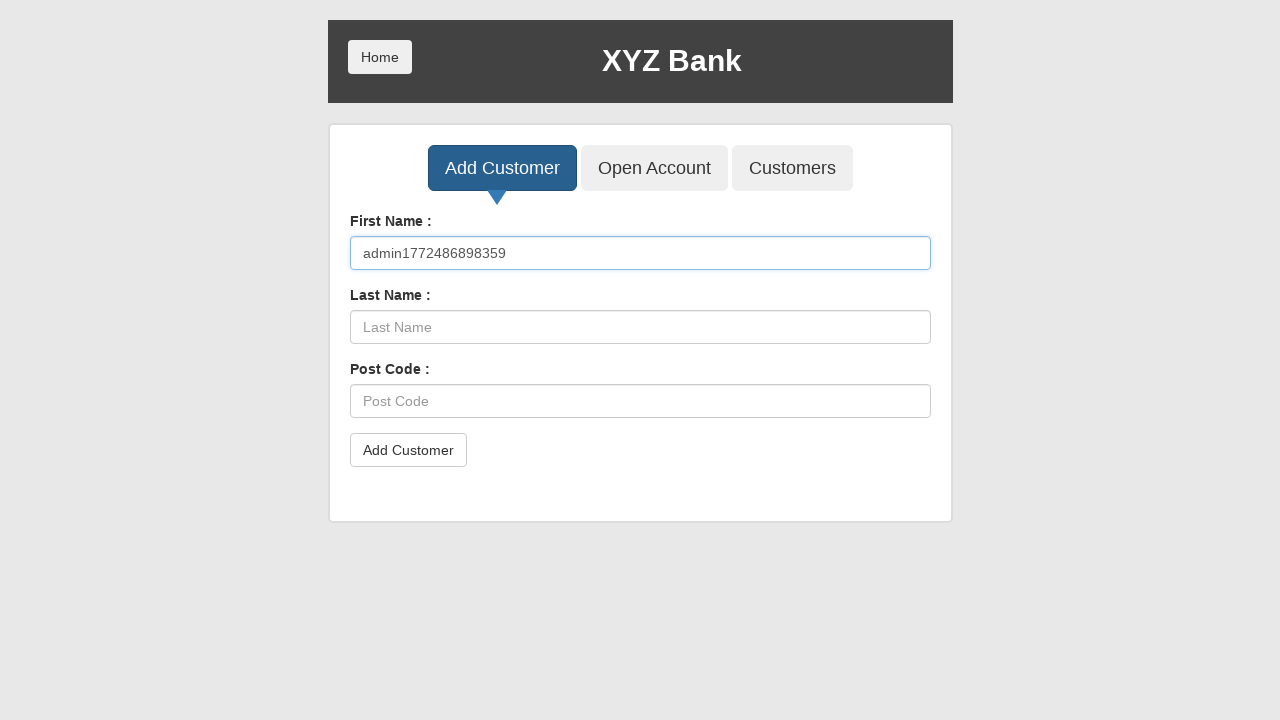

Filled last name field with 'sam' on //input[@ng-model='lName']
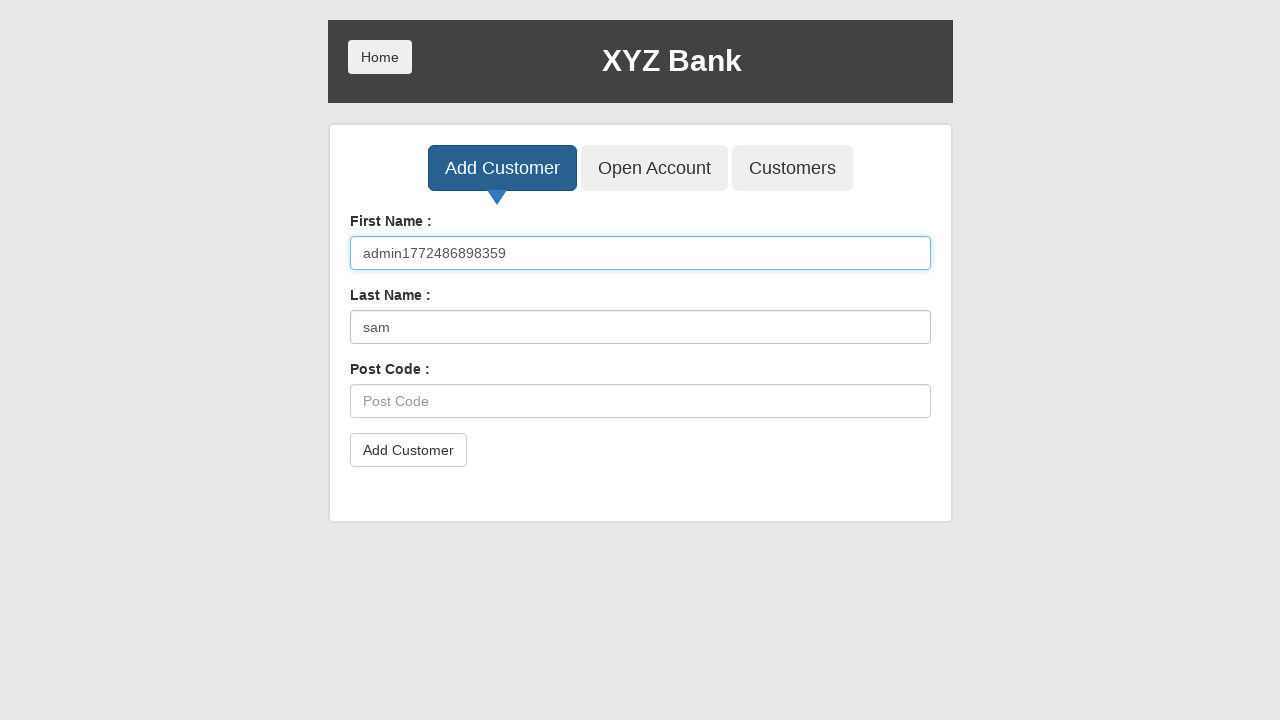

Filled post code field with '600001' on //input[@ng-model='postCd']
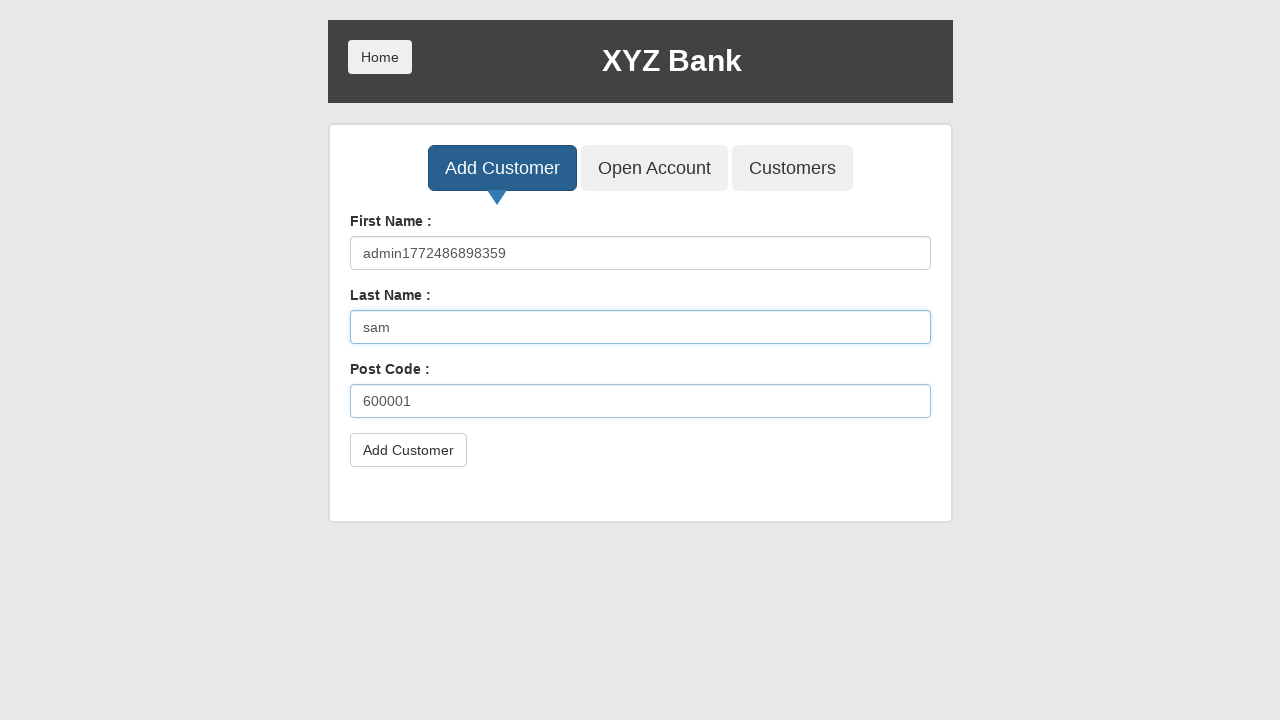

Set up dialog handler to accept confirmation alerts
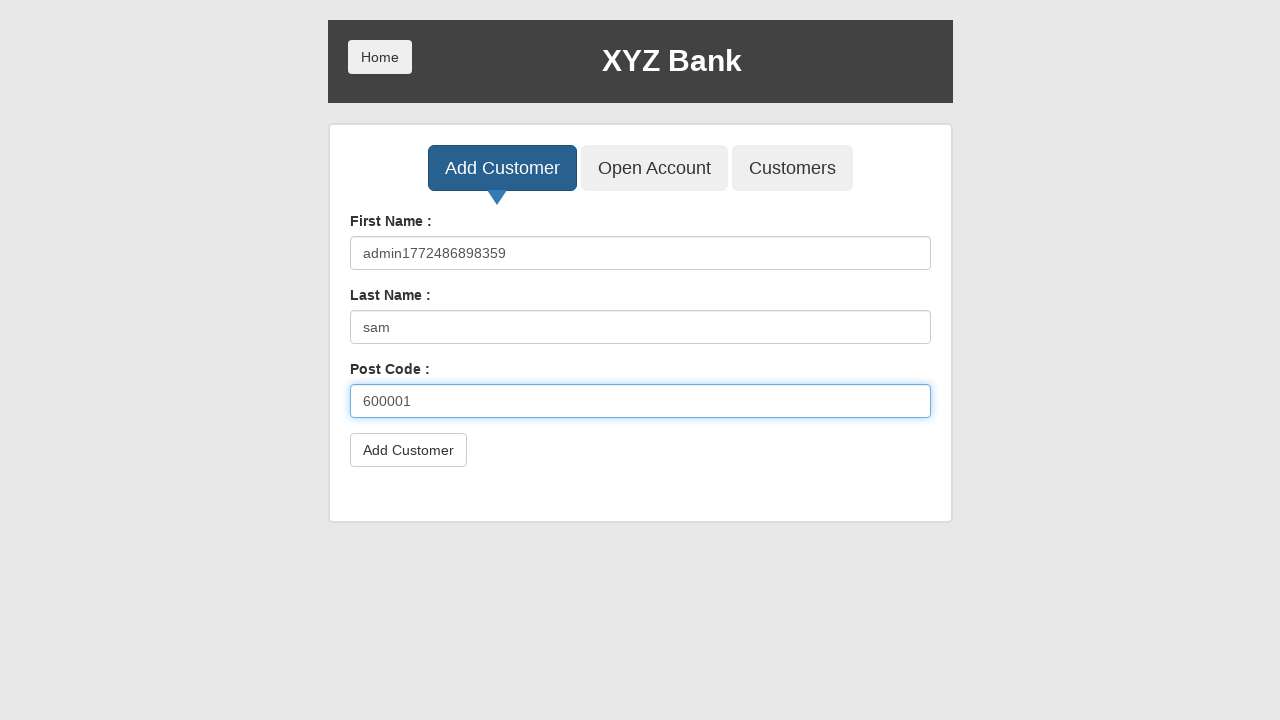

Clicked Add Customer button to submit customer details at (408, 450) on xpath=//button[text()='Add Customer']
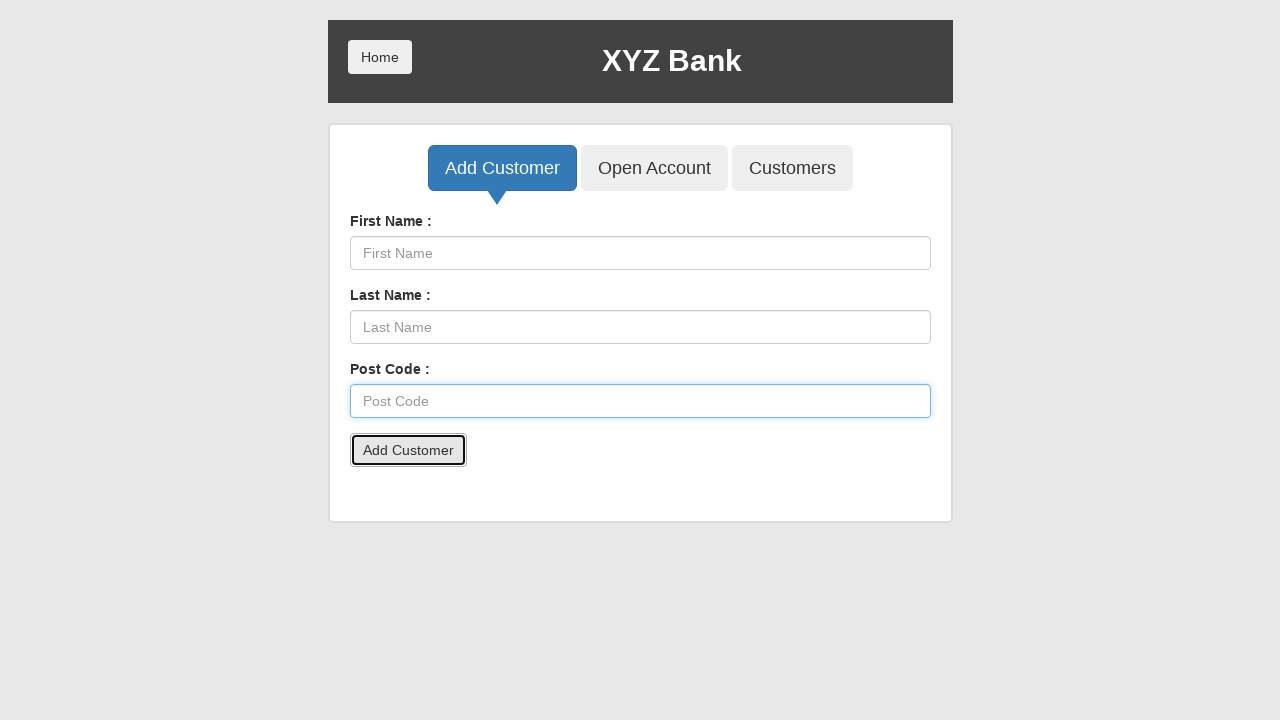

Waited for confirmation dialog to be processed
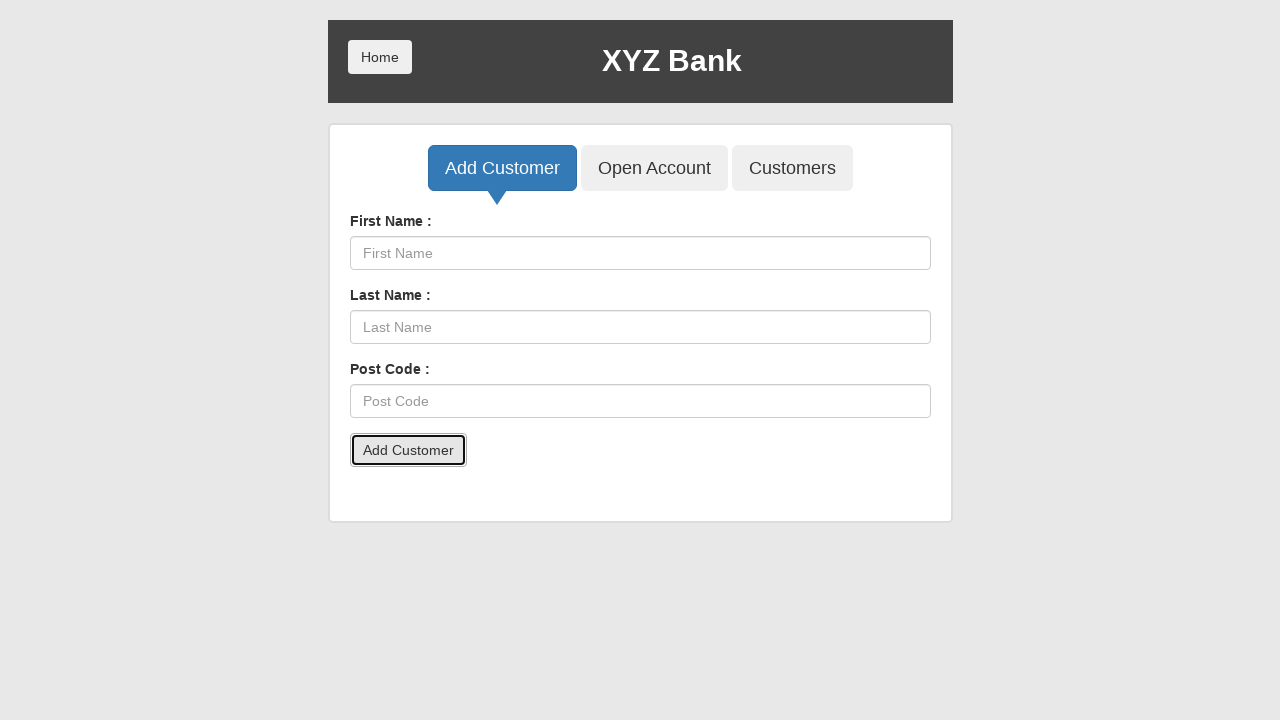

Clicked Open Account button at (654, 168) on xpath=//button[@ng-click='openAccount()']
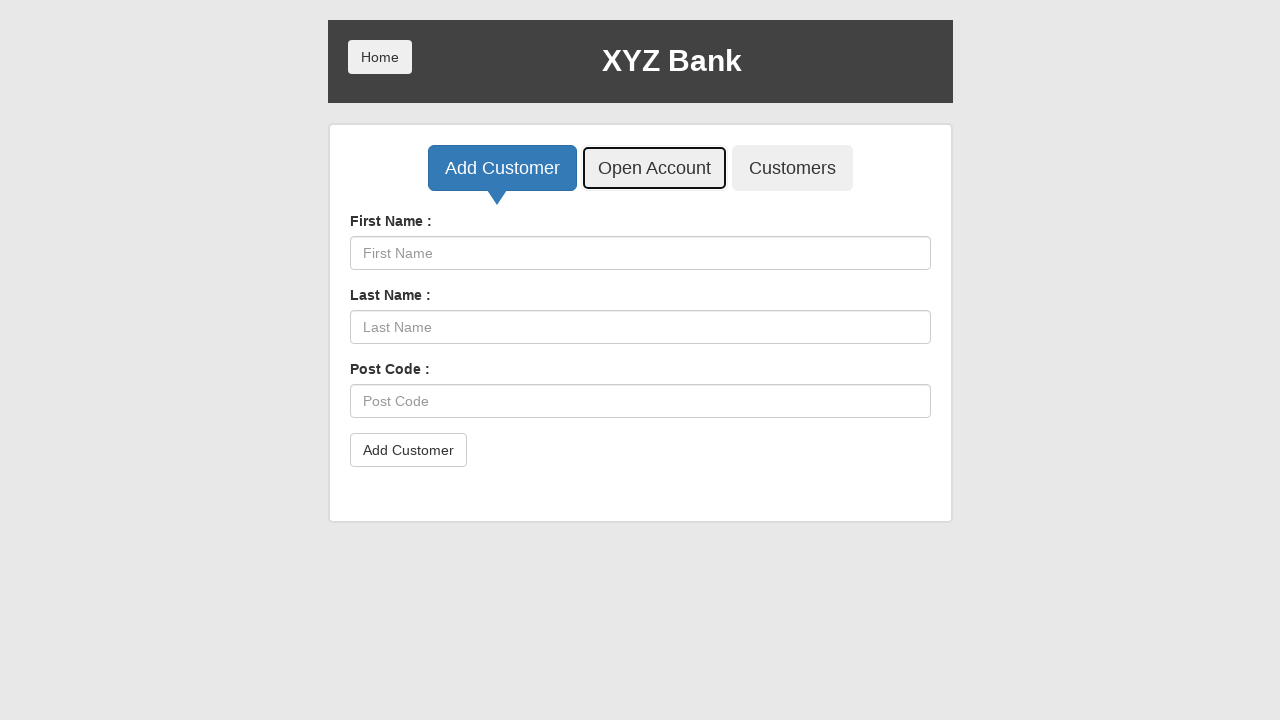

Selected customer from dropdown (ID 2) on //select[@id='userSelect']
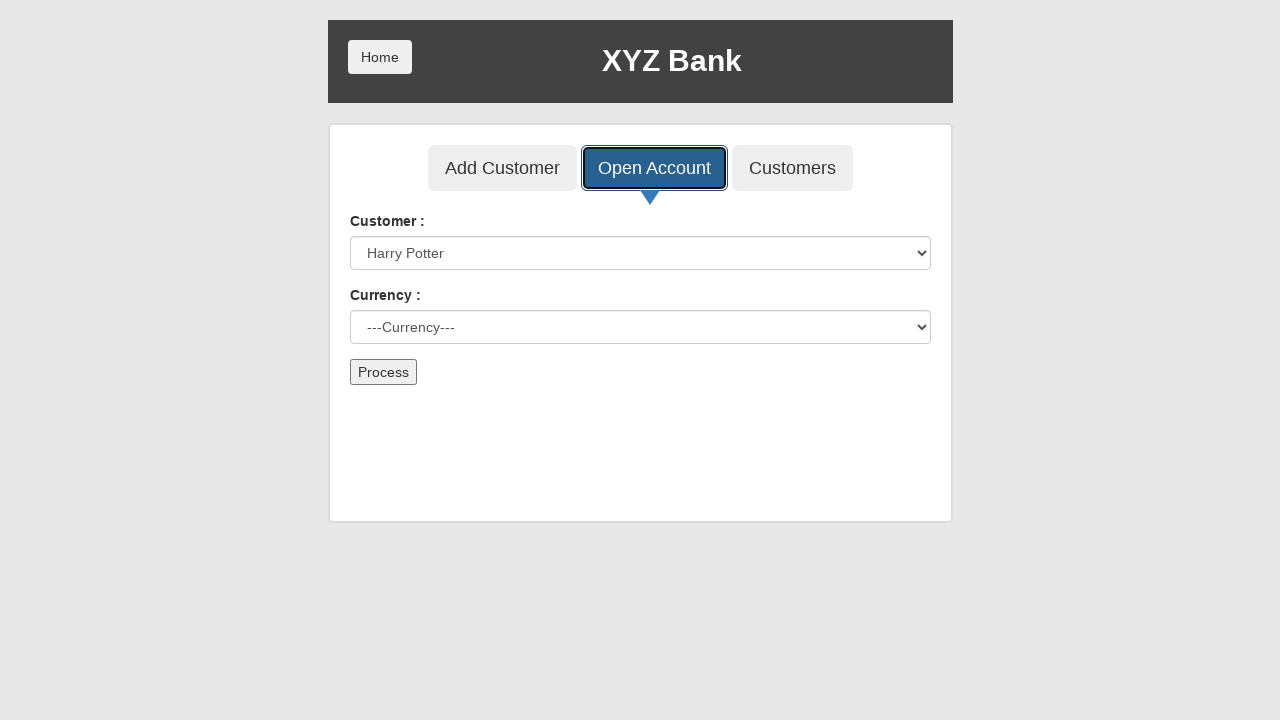

Selected Pound currency from dropdown on //select[@id='currency']
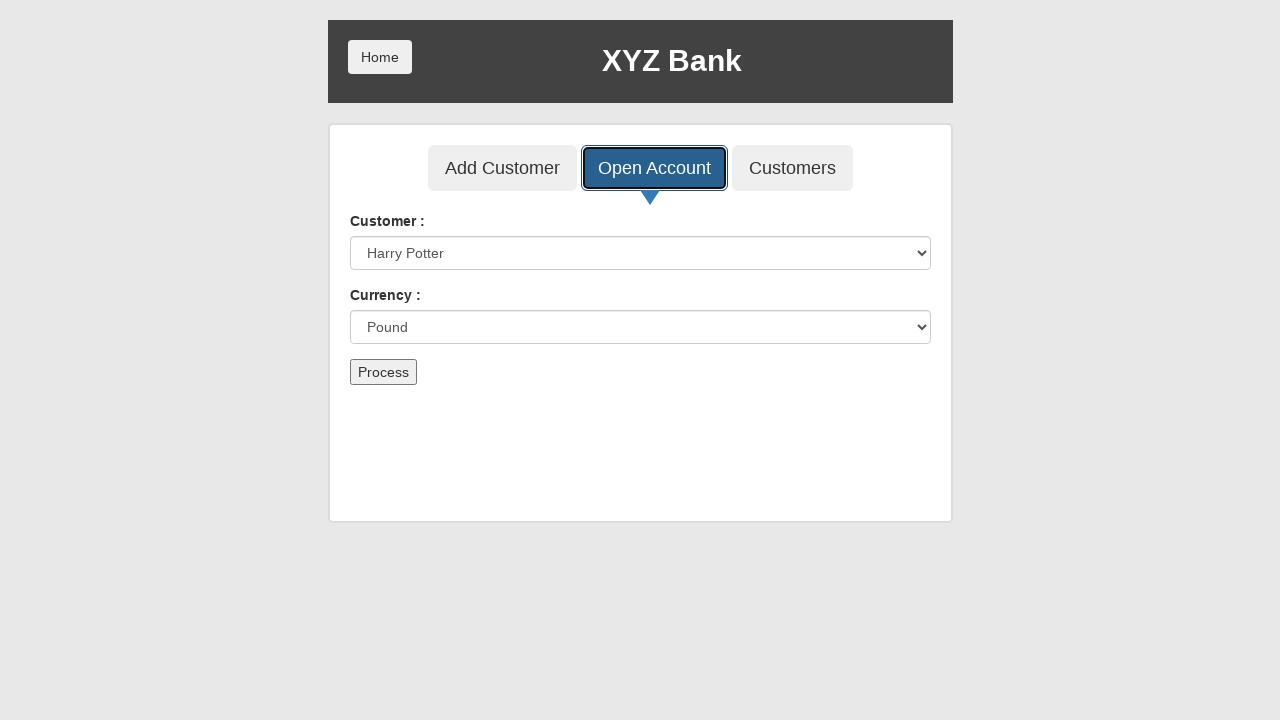

Clicked Process button to complete account opening at (383, 372) on xpath=//button[@type='submit']
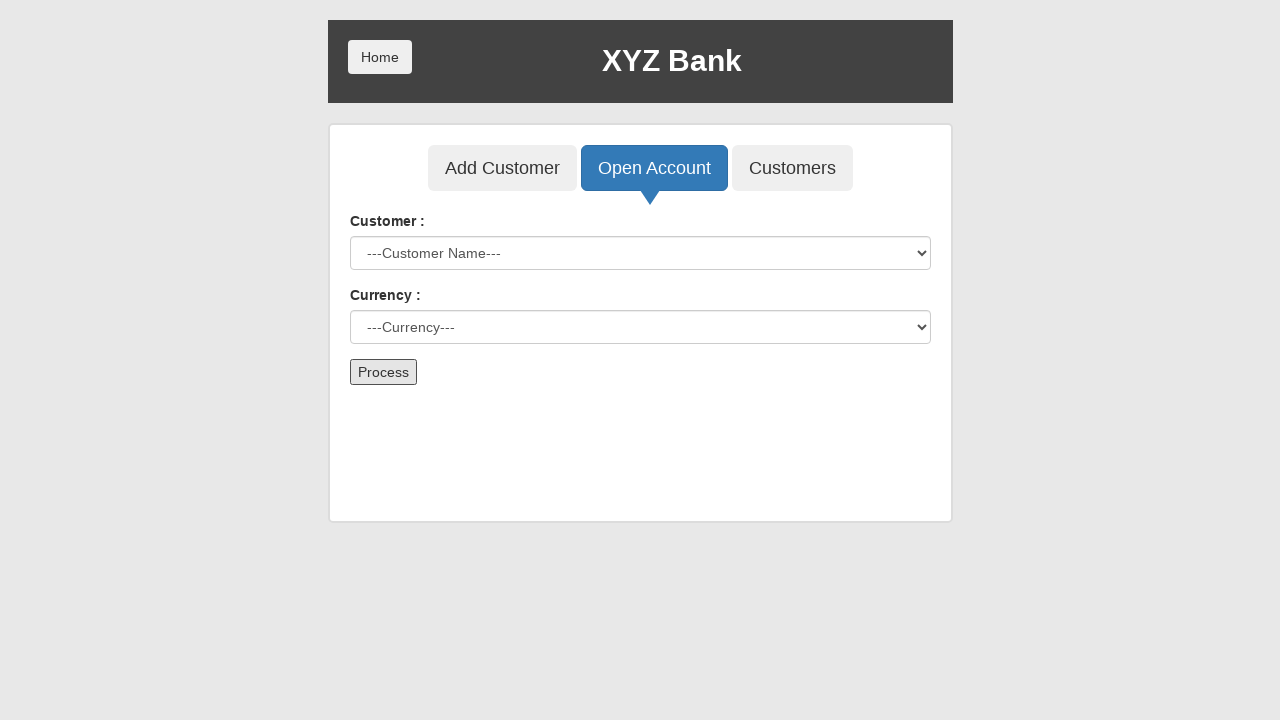

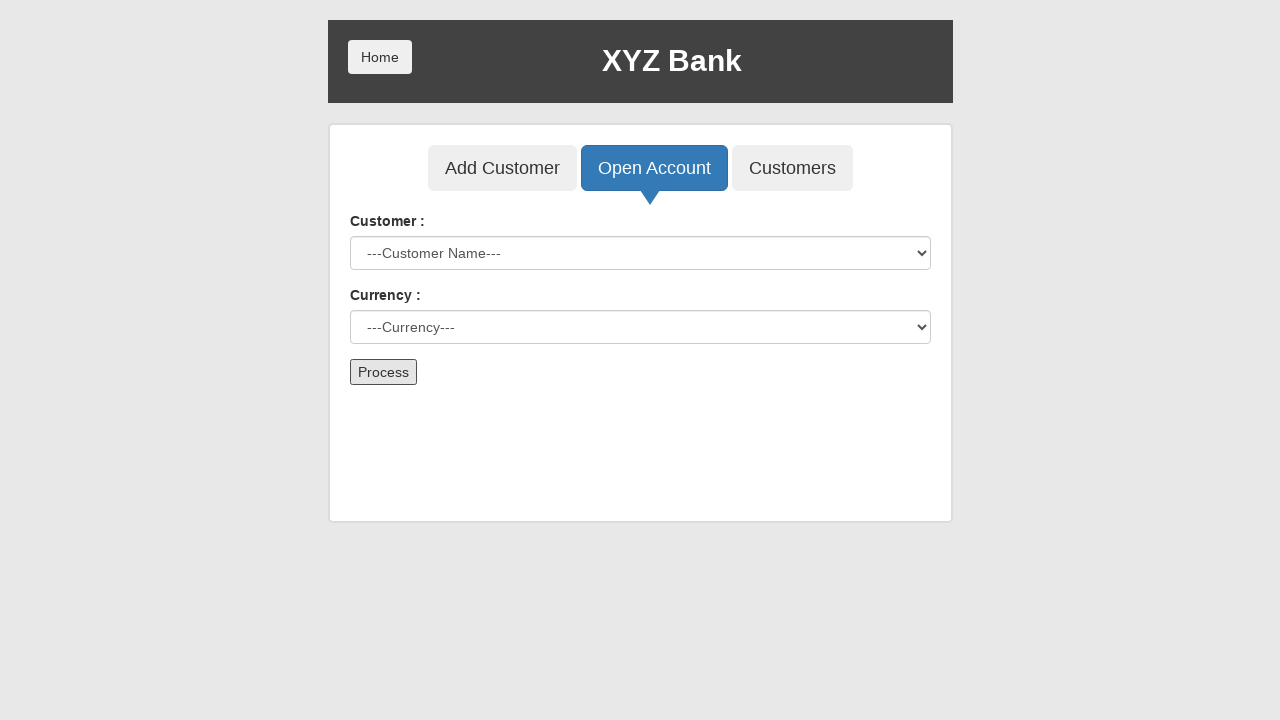